Tests dismissing a JavaScript confirm dialog by clicking a button that triggers a confirm alert, then dismissing it and verifying the cancel result

Starting URL: https://automationfc.github.io/basic-form/index.html

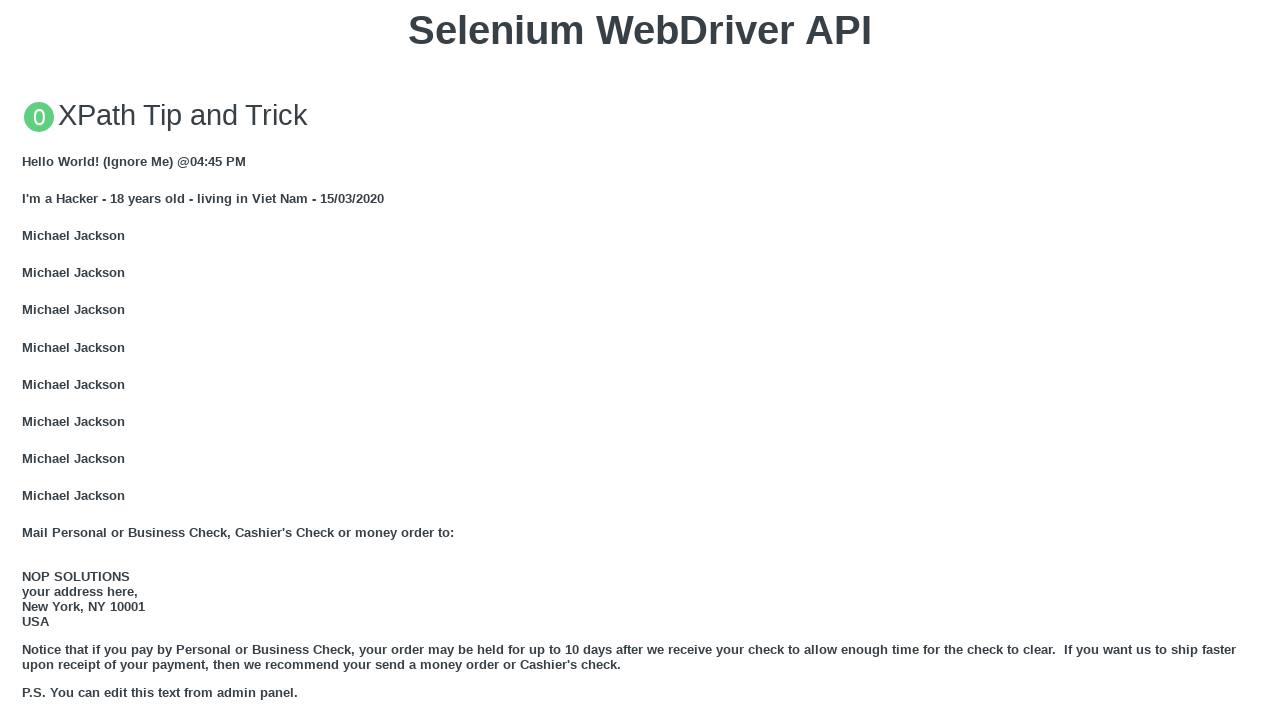

Set up dialog handler to dismiss confirm dialogs
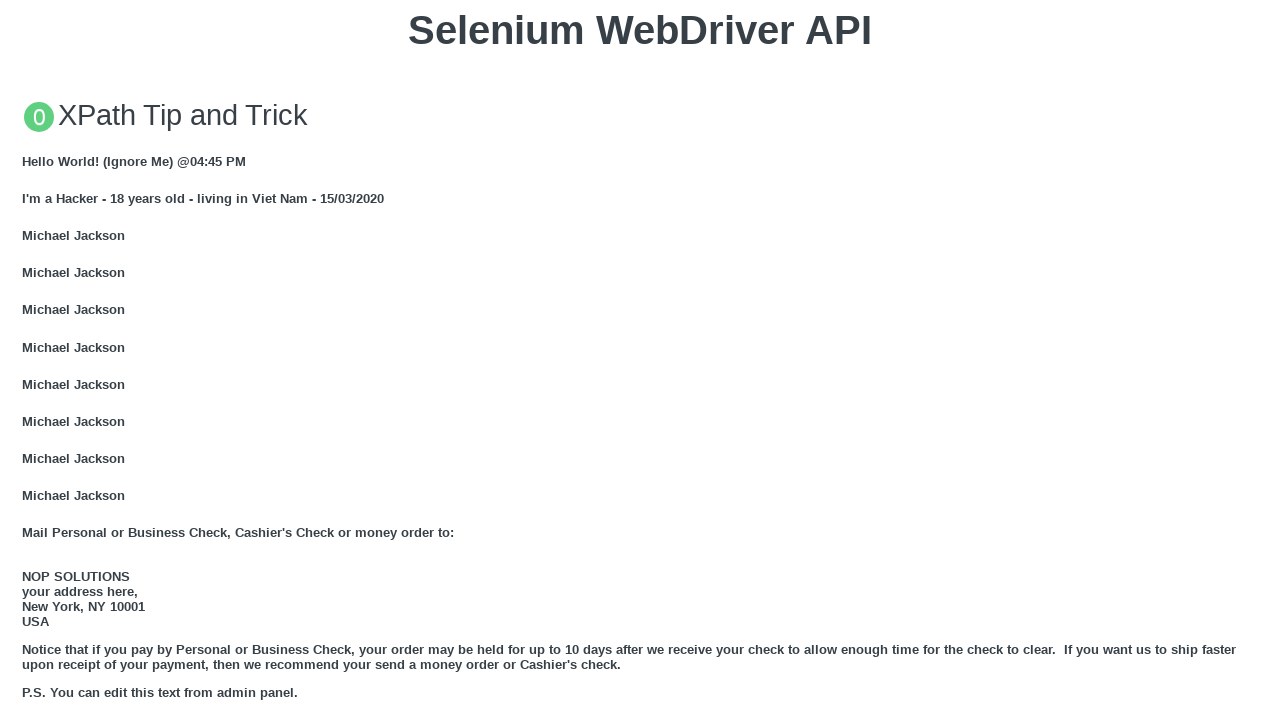

Clicked button to trigger JavaScript confirm dialog at (640, 360) on xpath=//div[@class='example']//button[@onclick='jsConfirm()']
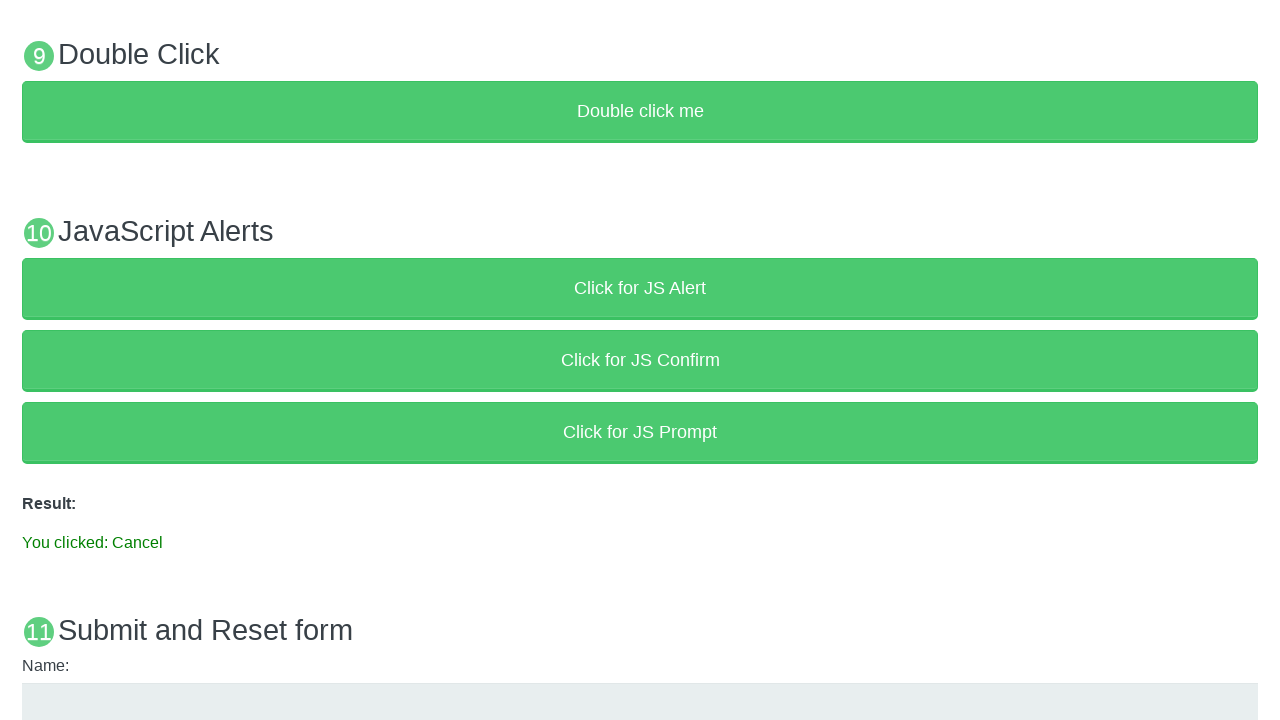

Confirmed that result message appeared after dismissing confirm dialog
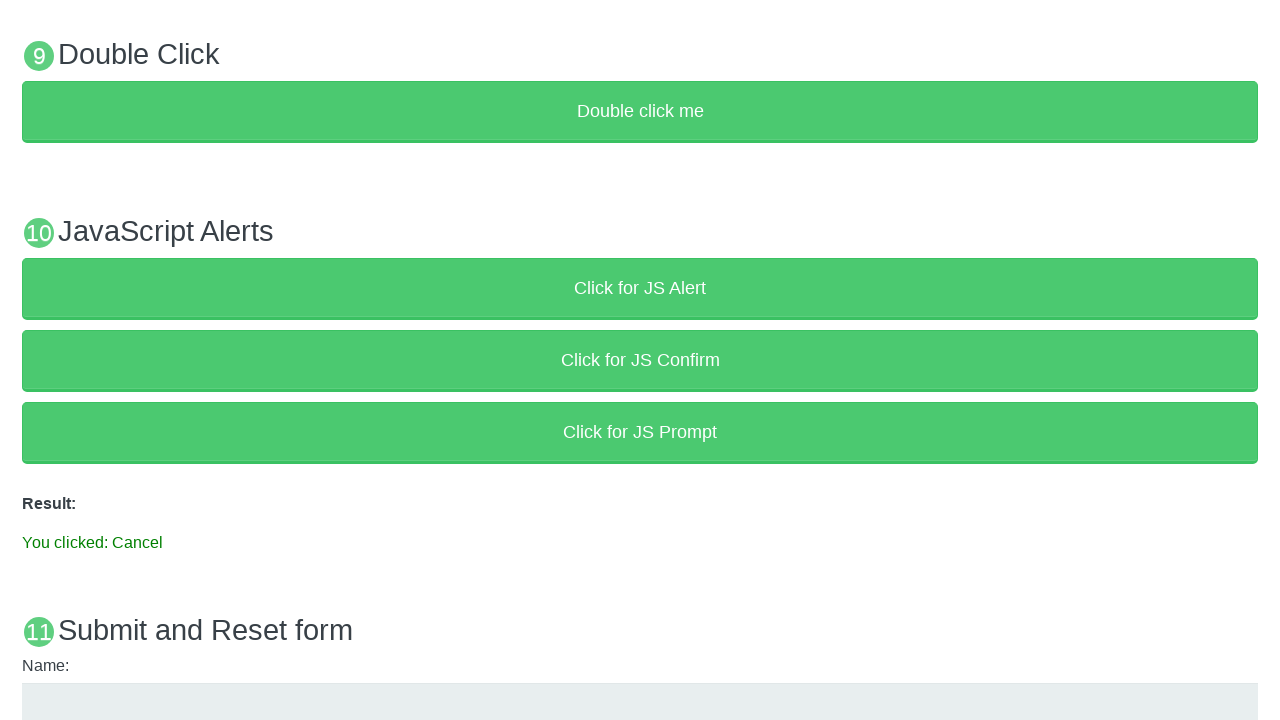

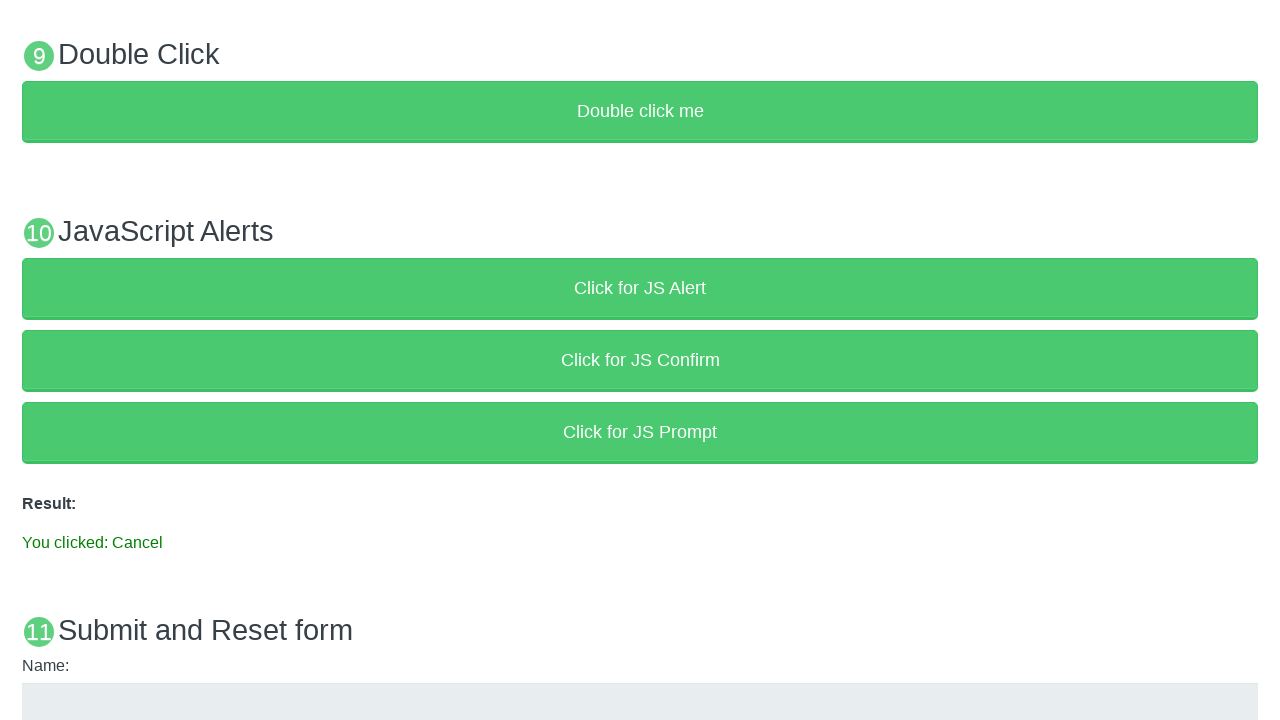